Tests file upload functionality by uploading a test file and verifying the uploaded filename is displayed

Starting URL: https://the-internet.herokuapp.com/upload

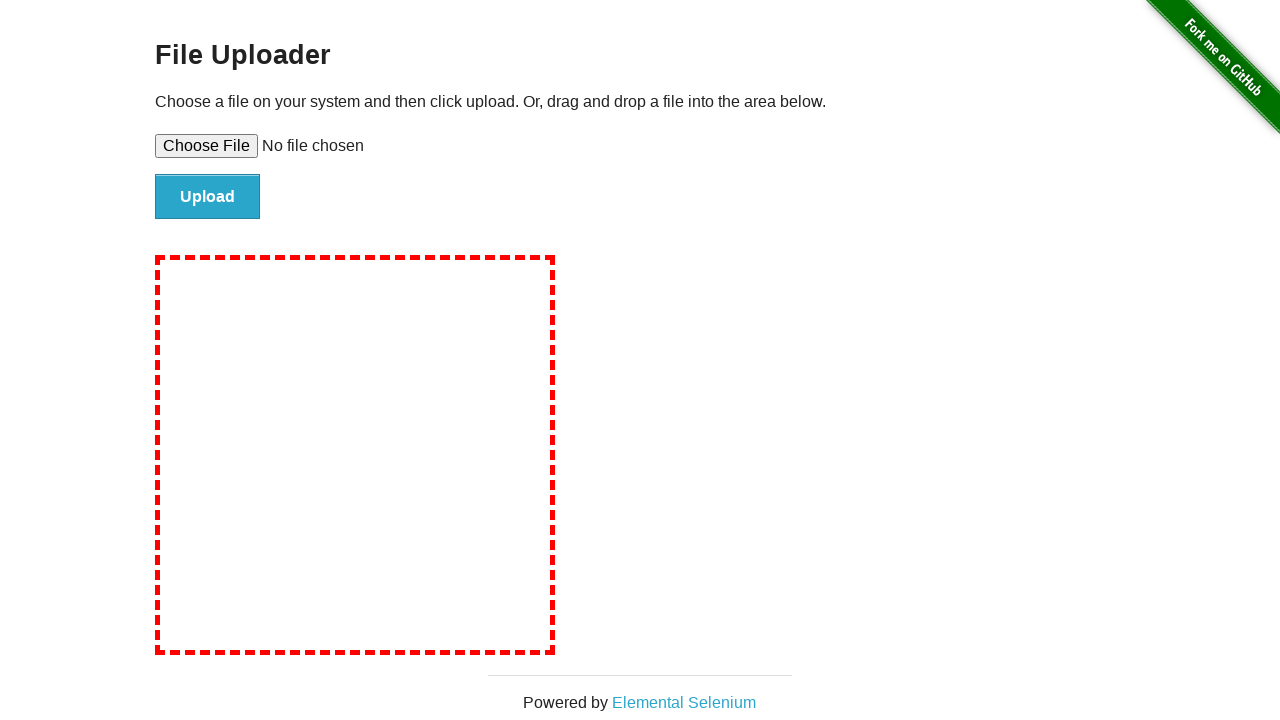

Set input files with test-upload.txt (text/plain) containing test content
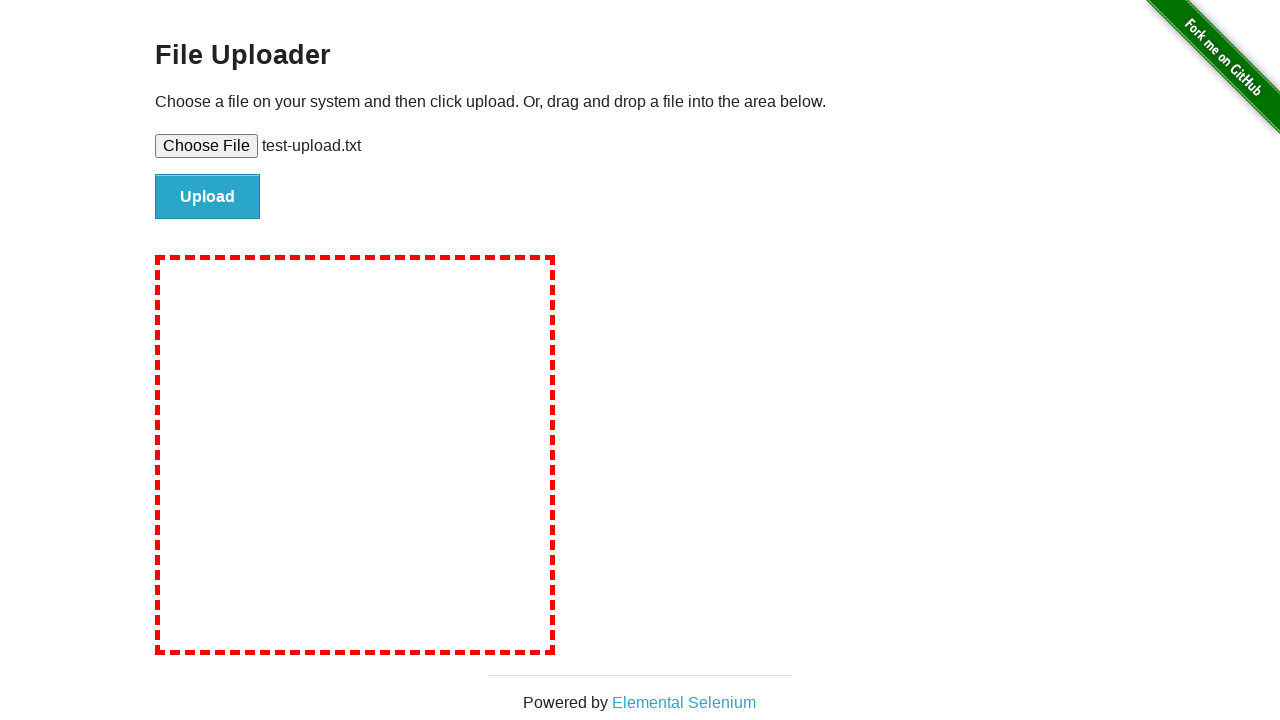

Clicked file submit button to upload the file at (208, 197) on #file-submit
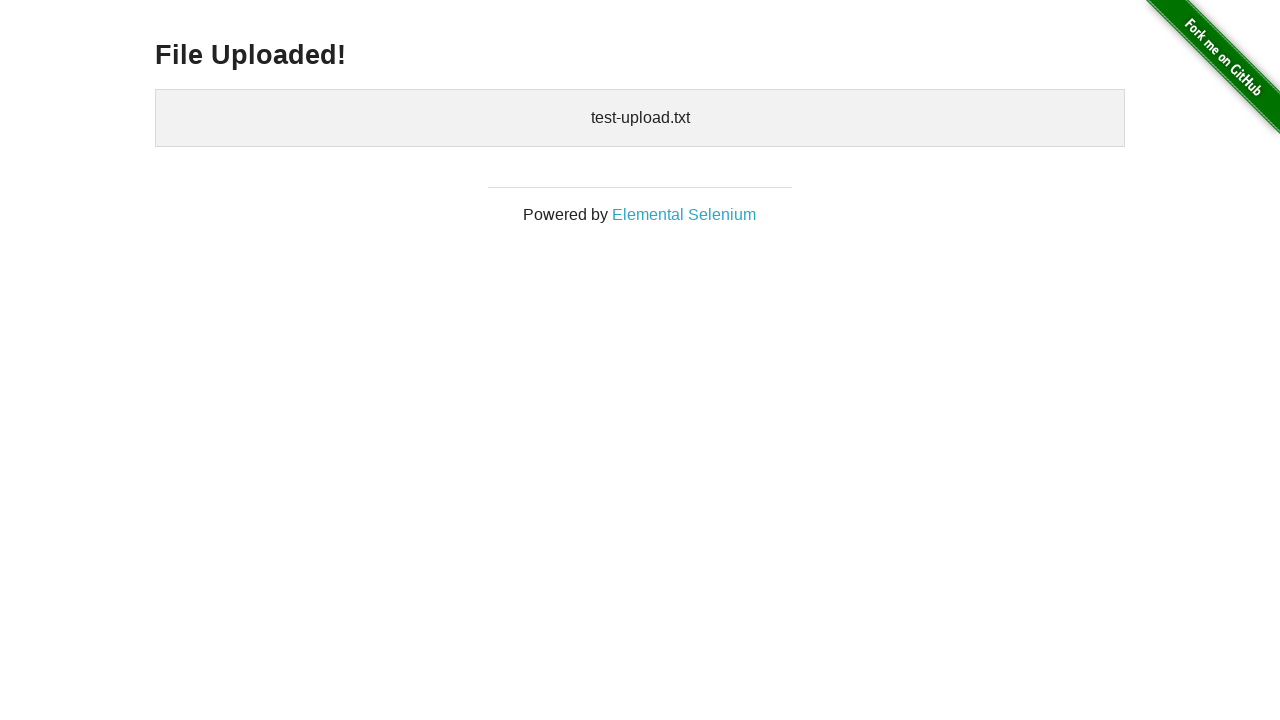

Uploaded files section appeared, confirming upload completion
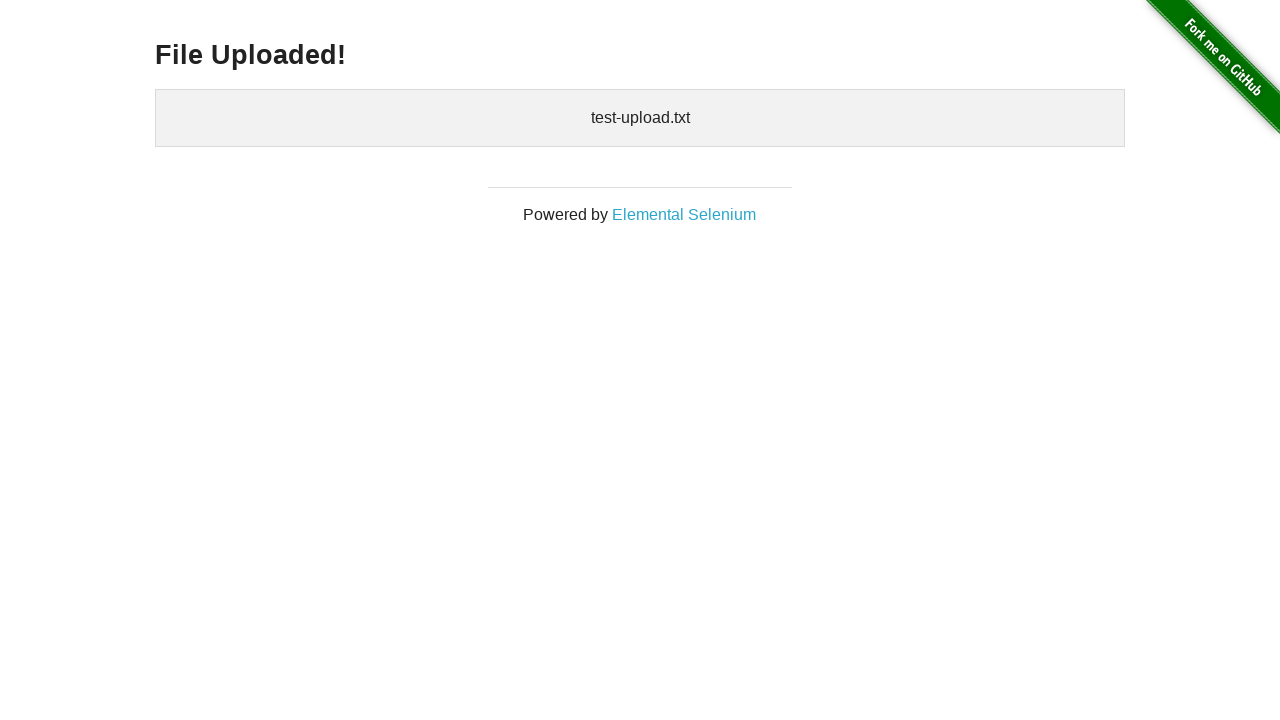

Retrieved uploaded filename from page
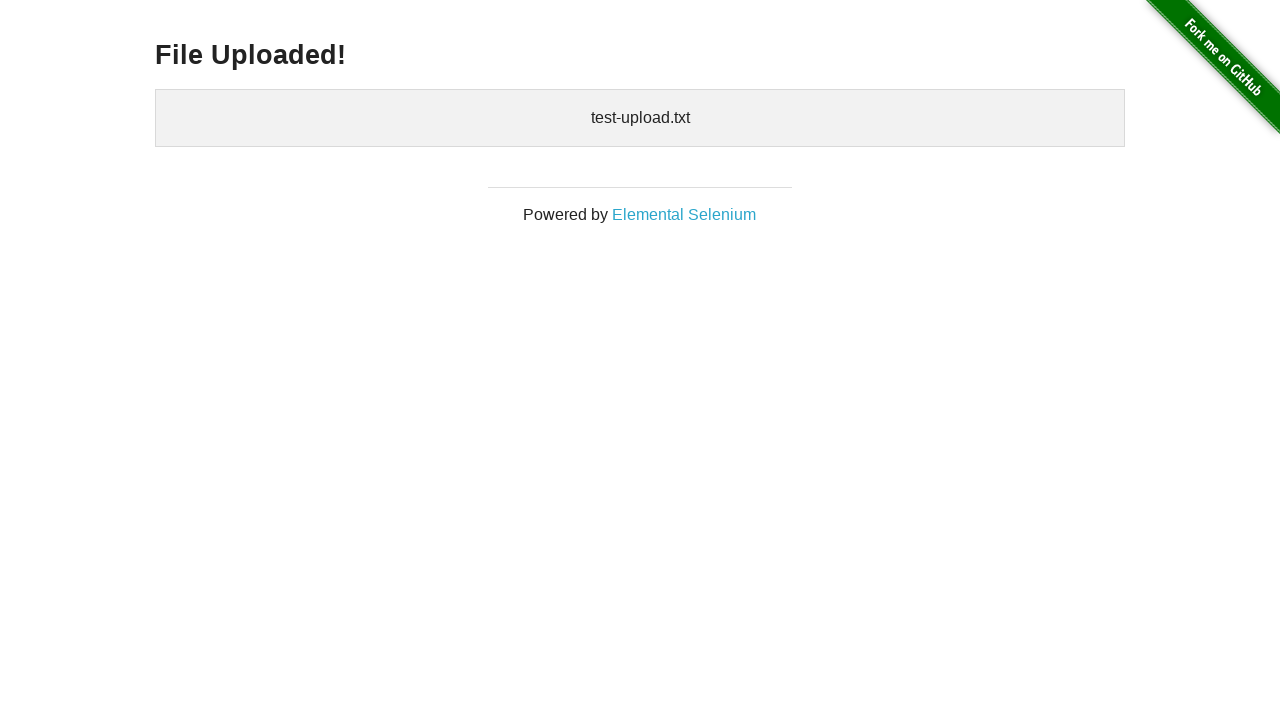

Verified that 'test-upload.txt' is present in the uploaded files list
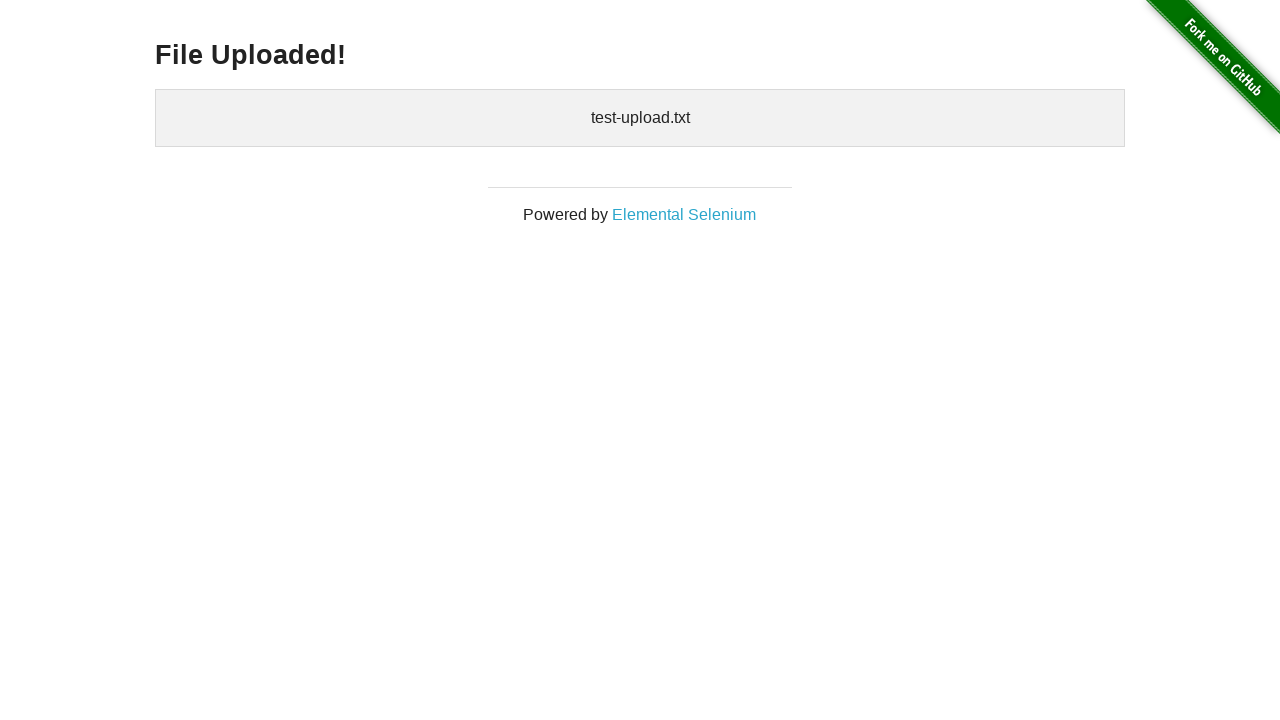

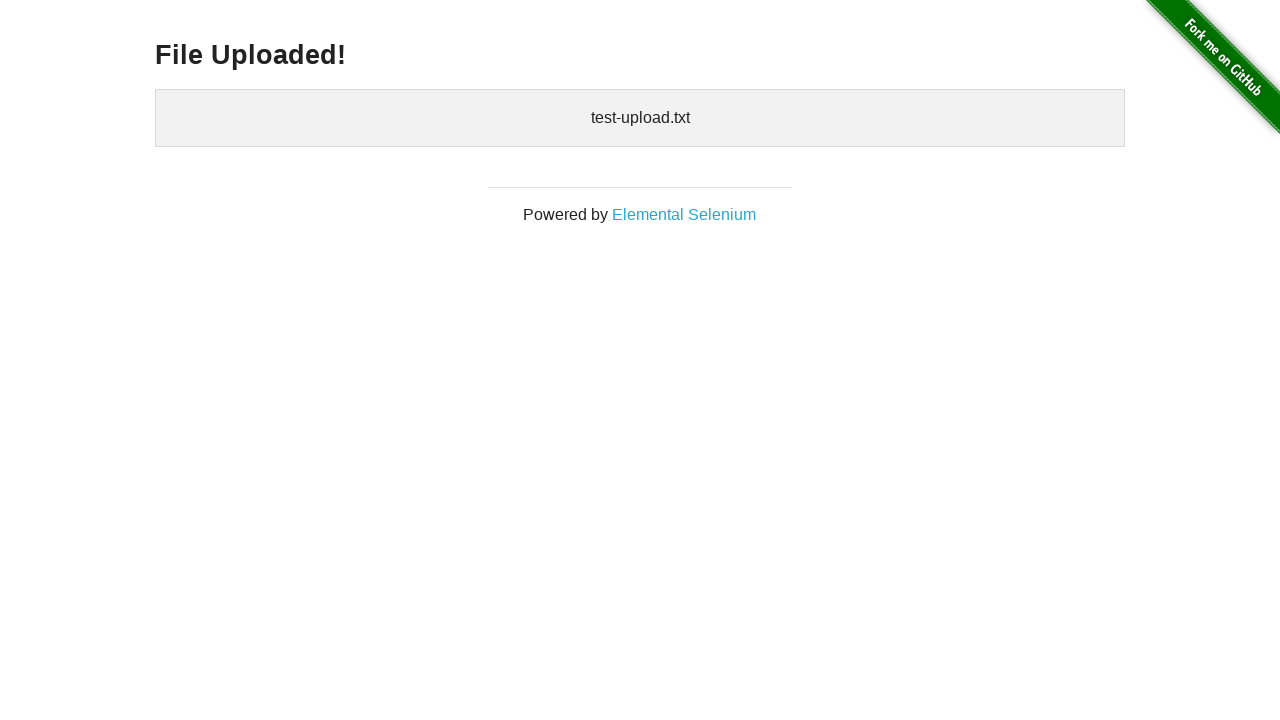